Tests a unit converter on an online math school website by navigating to the converter section, selecting kilotonne to tonne conversion, entering 1 kilotonne, and verifying the result is 1000 tonnes.

Starting URL: https://ru.onlinemschool.com/

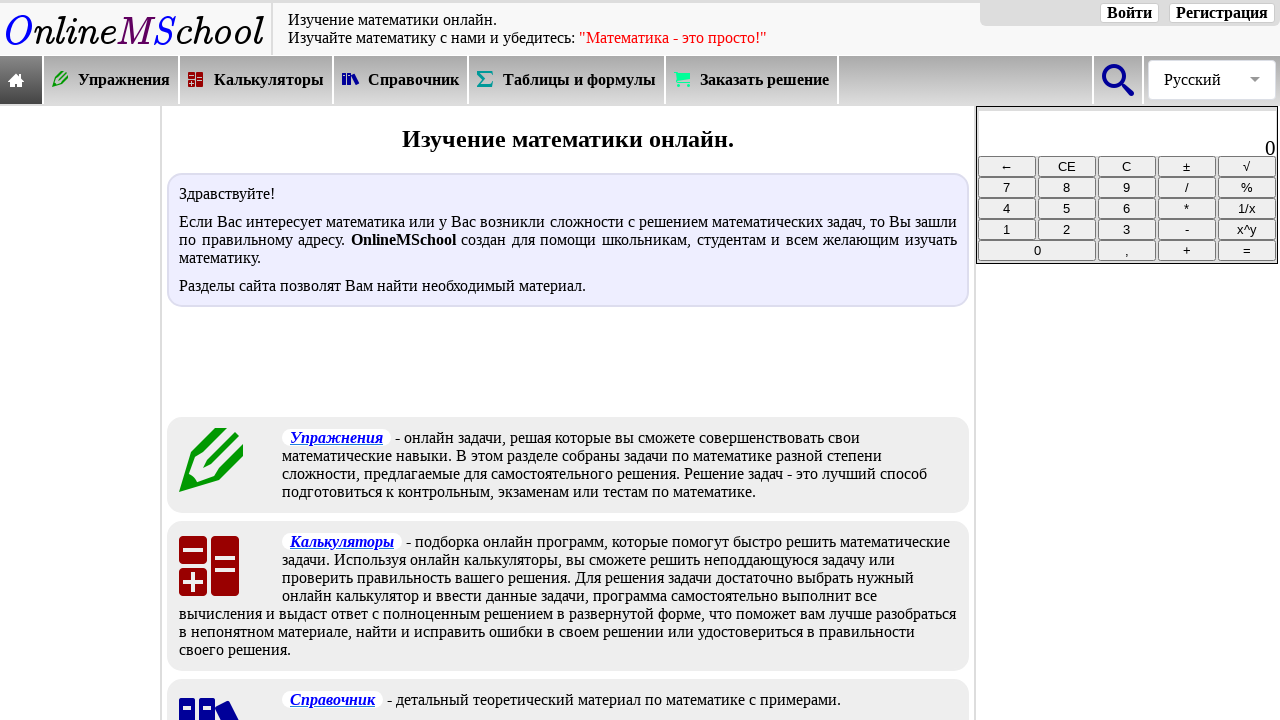

Waited for calculators/converters menu to be visible
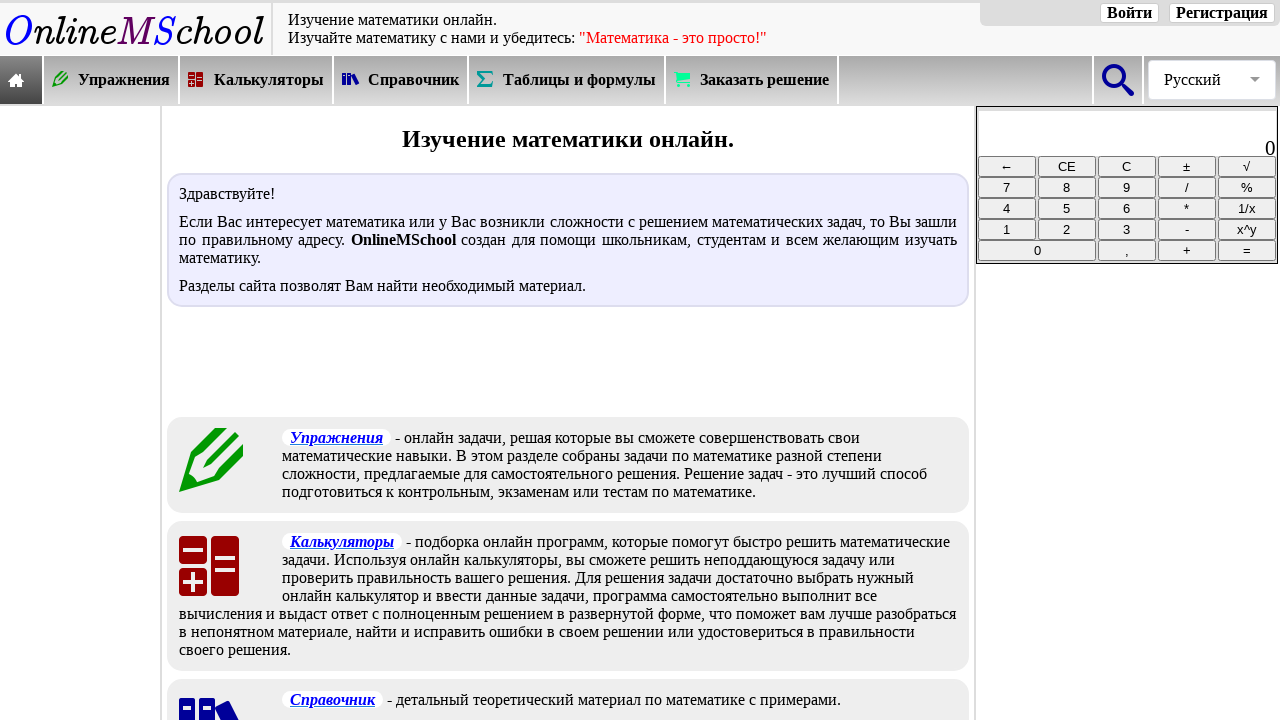

Clicked on calculators/converters menu at (257, 80) on xpath=//*[@id="oms_body1"]/header/nav/div[2]/div[3]
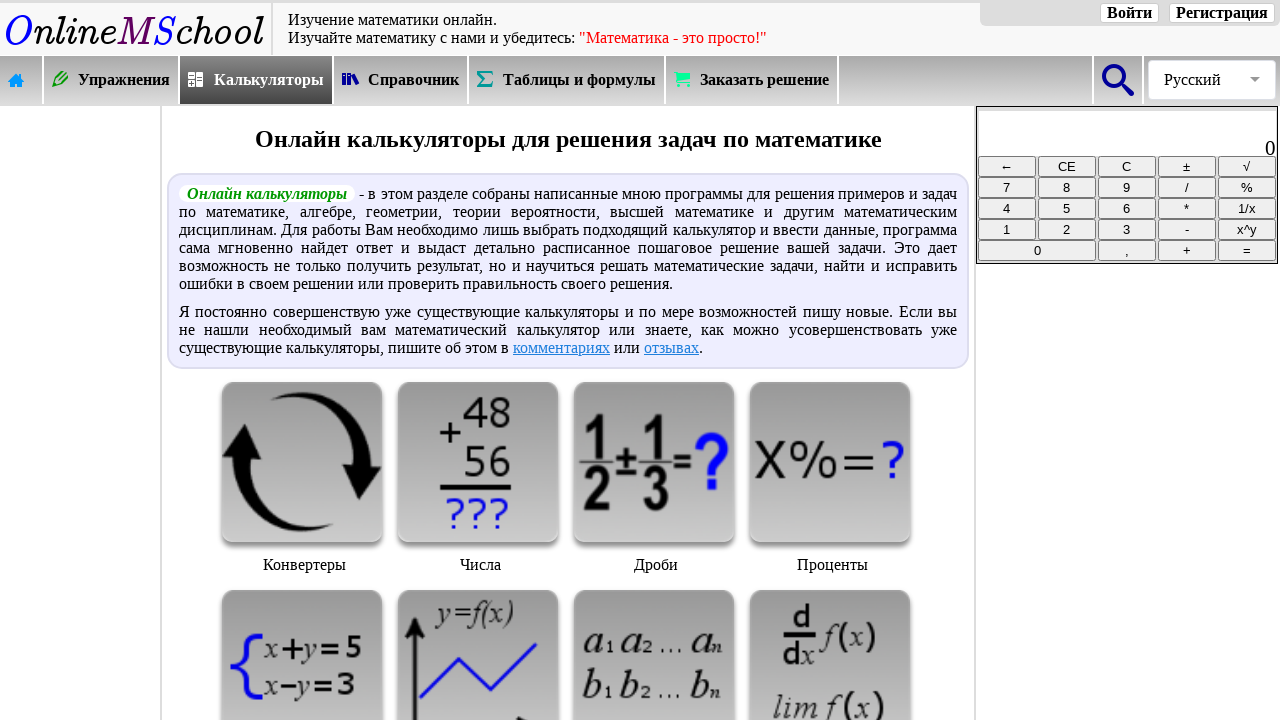

Waited for unit converter category to be visible
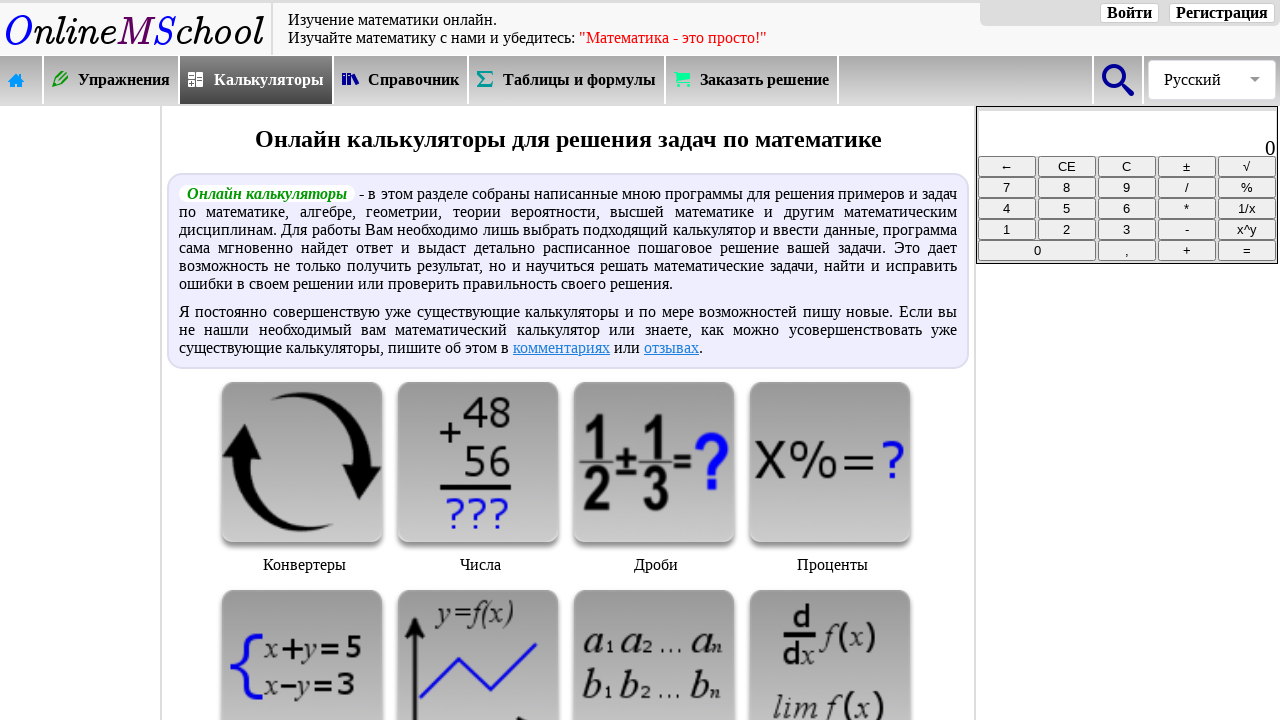

Clicked on unit converter category at (304, 481) on xpath=//*[@id="oms_center_block"]/div[3]/div[1]
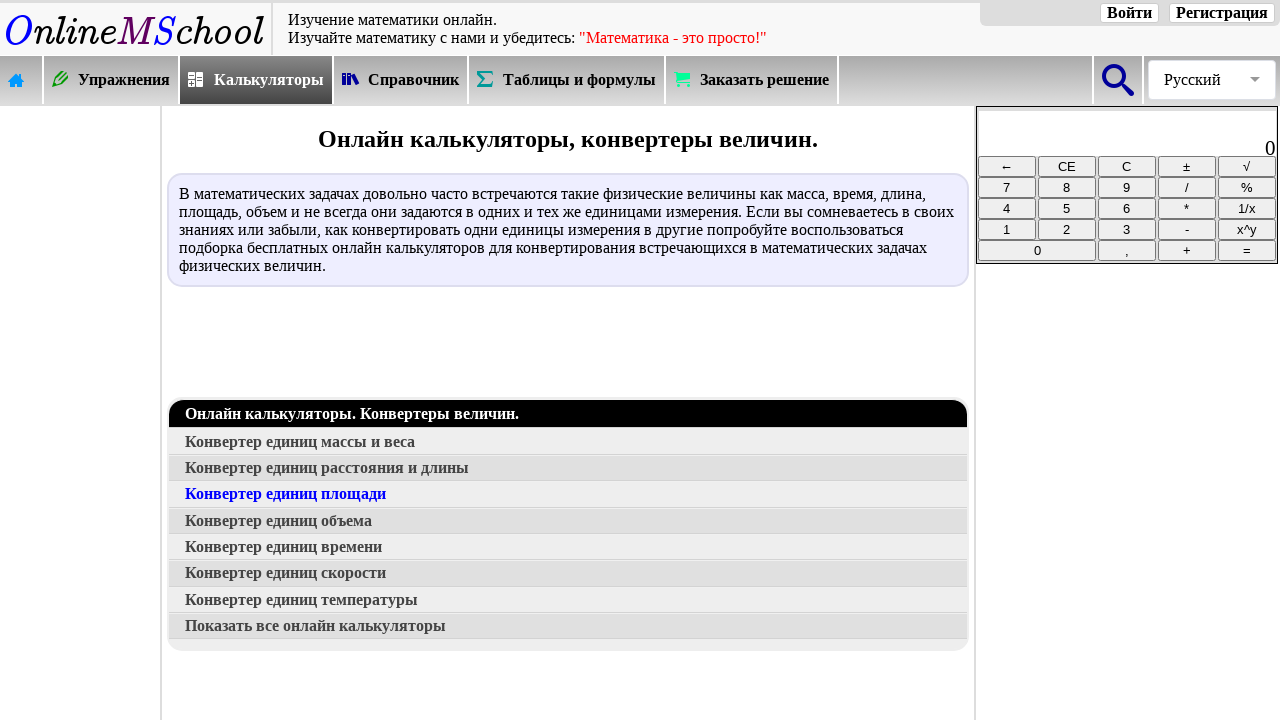

Waited for kilotonne to tonne converter option to be visible
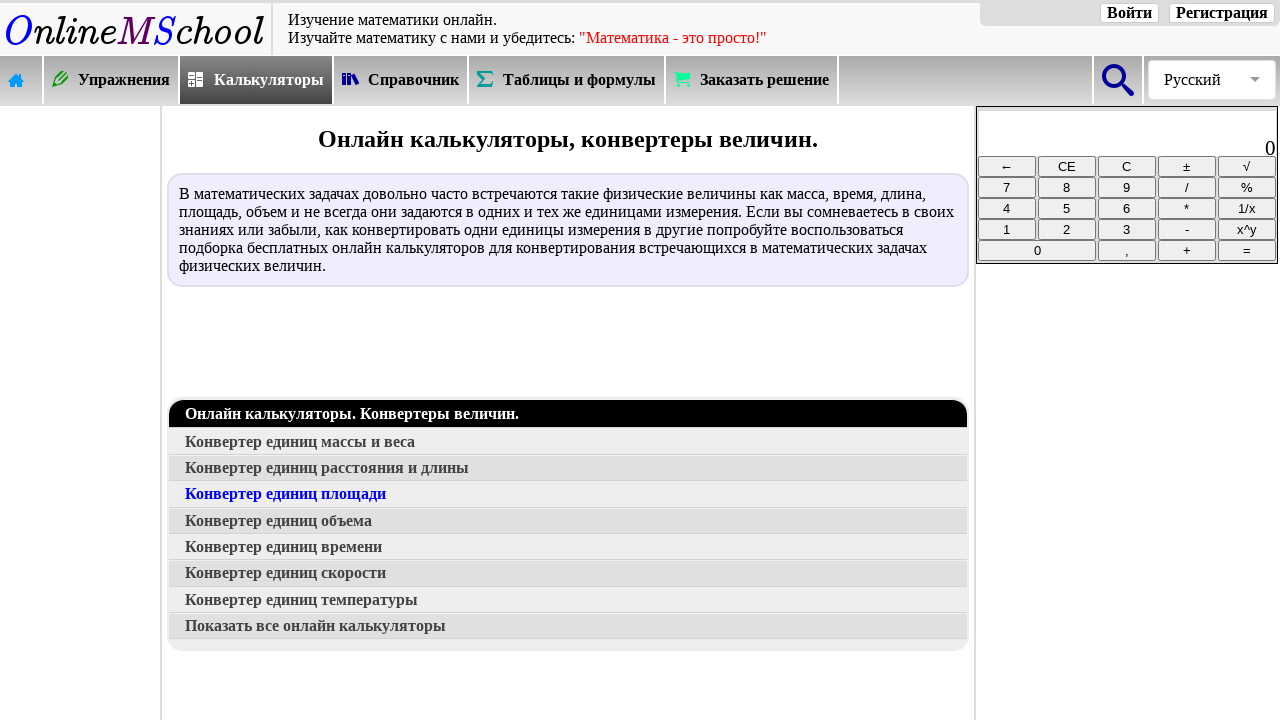

Clicked on kilotonne to tonne converter option at (568, 442) on xpath=//*[@id="oms_center_block"]/div[4]/a[2]
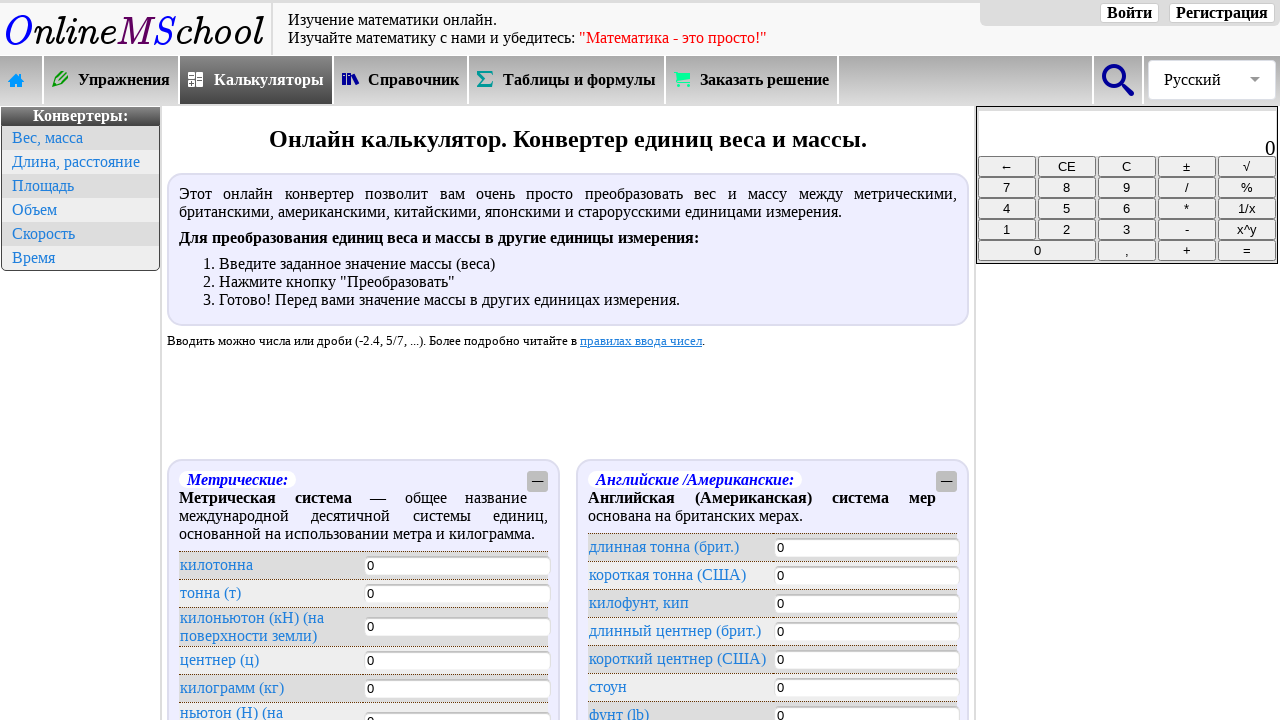

Waited for kilotonne input field to be visible
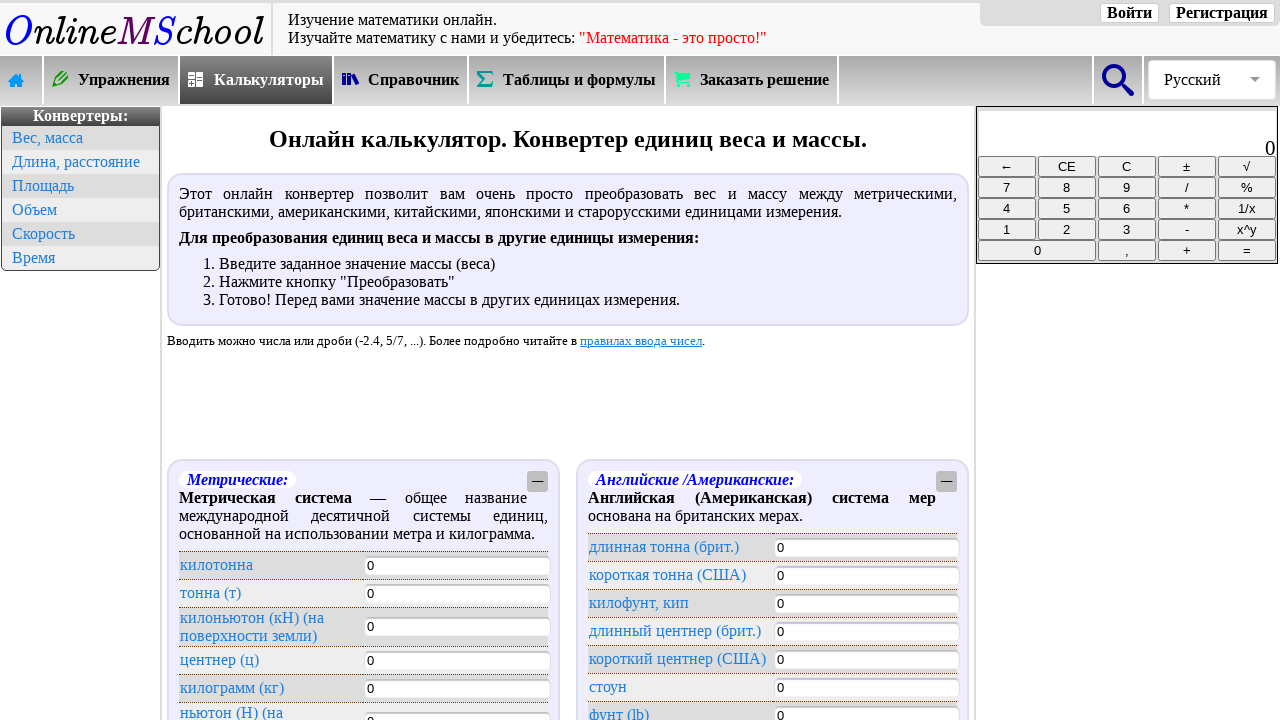

Entered '1' in kilotonne input field on #oms_kilotonne
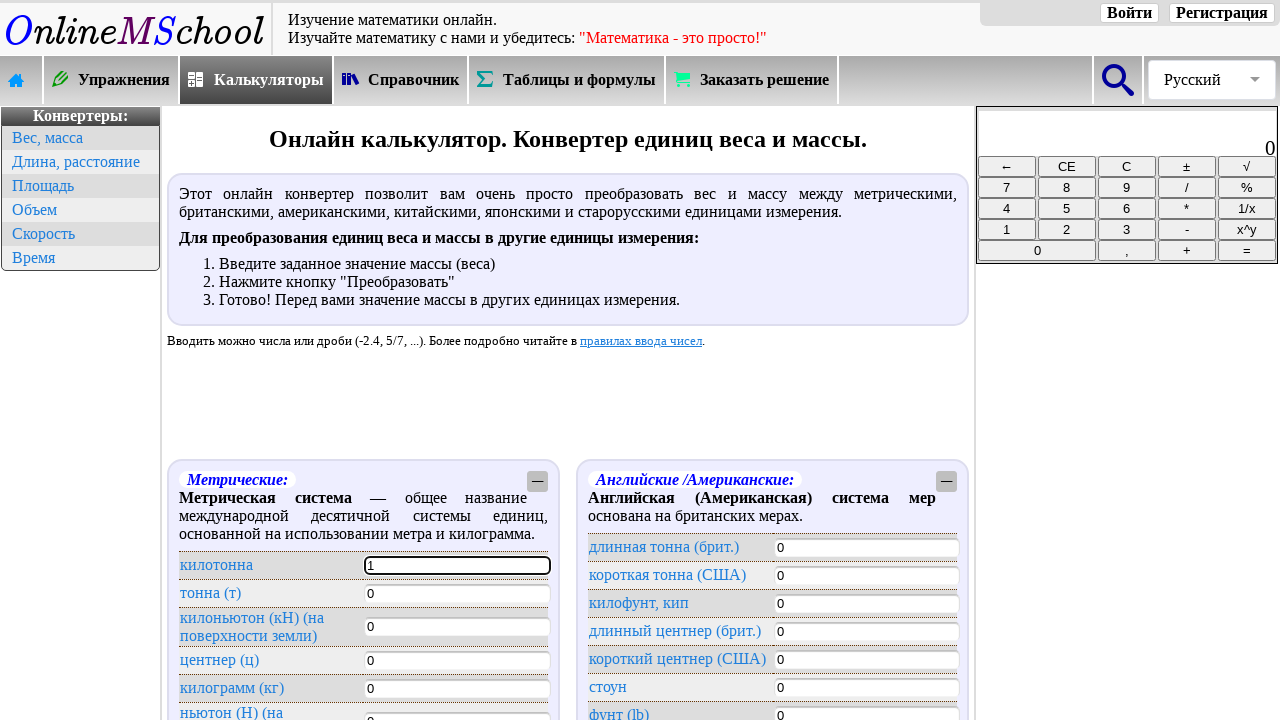

Waited for tonne result field to be visible and conversion completed
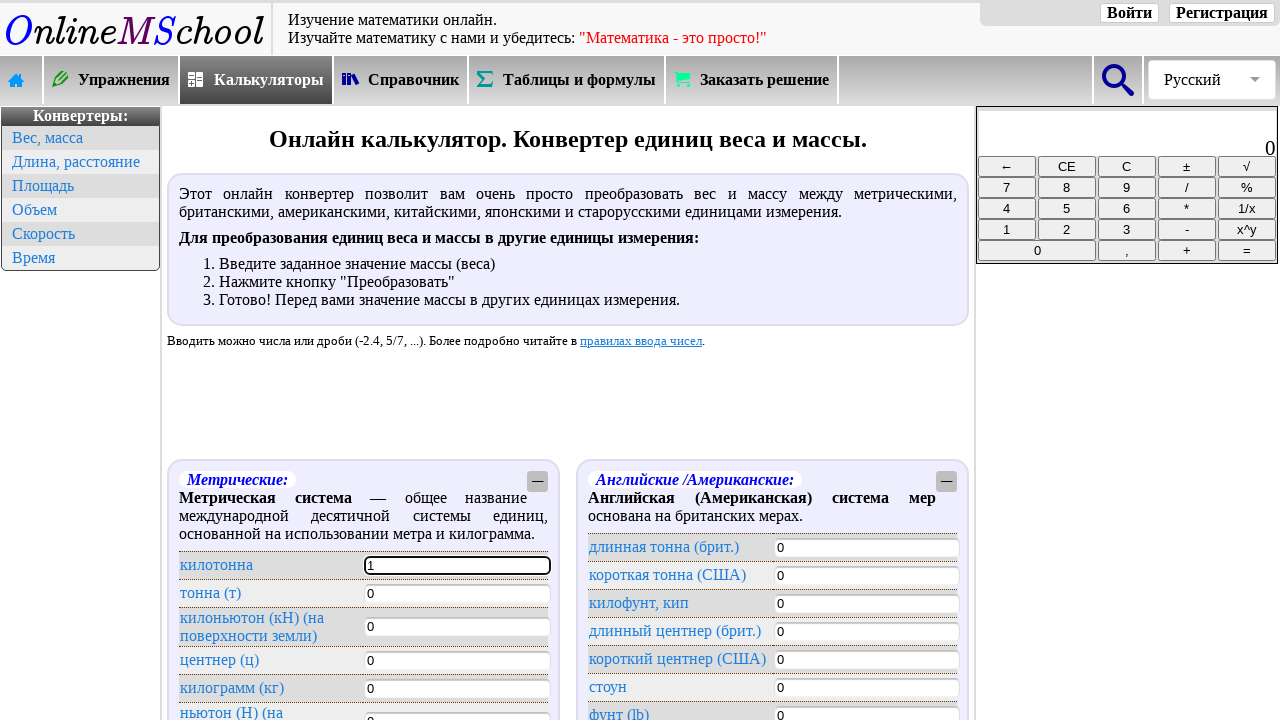

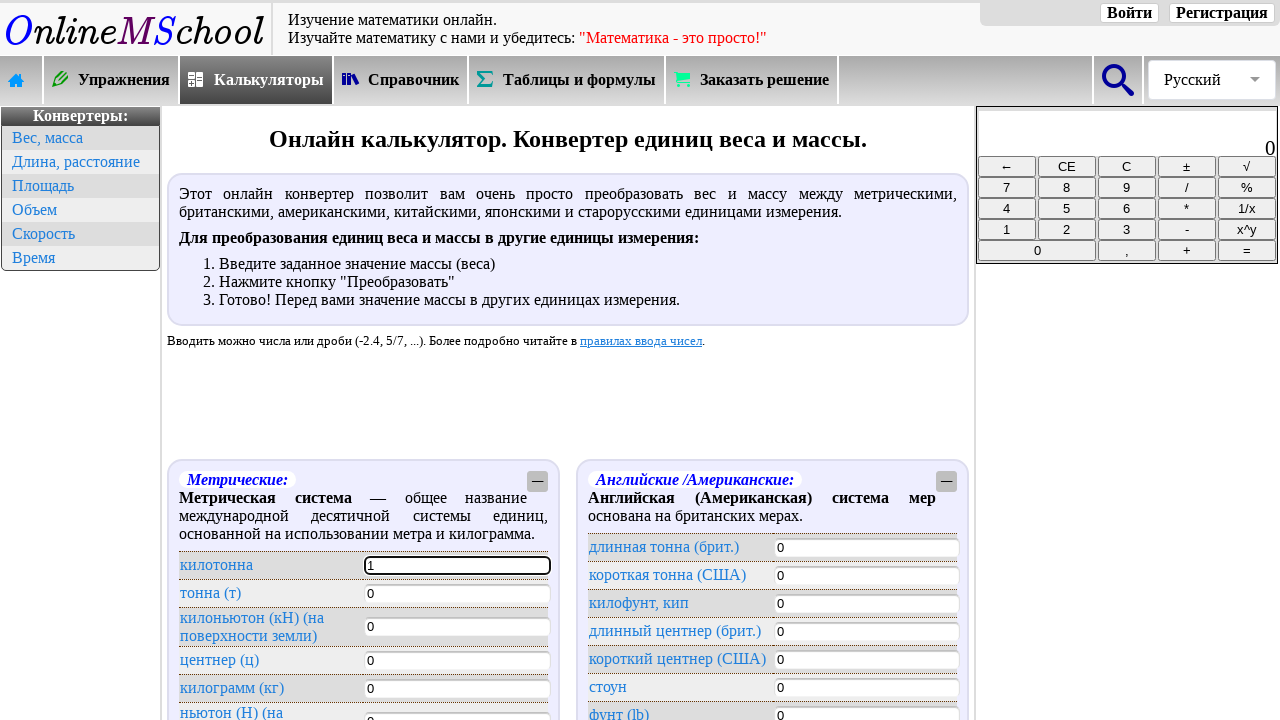